Navigates to the OrangeHRM demo site and retrieves the page title

Starting URL: https://opensource-demo.orangehrmlive.com/

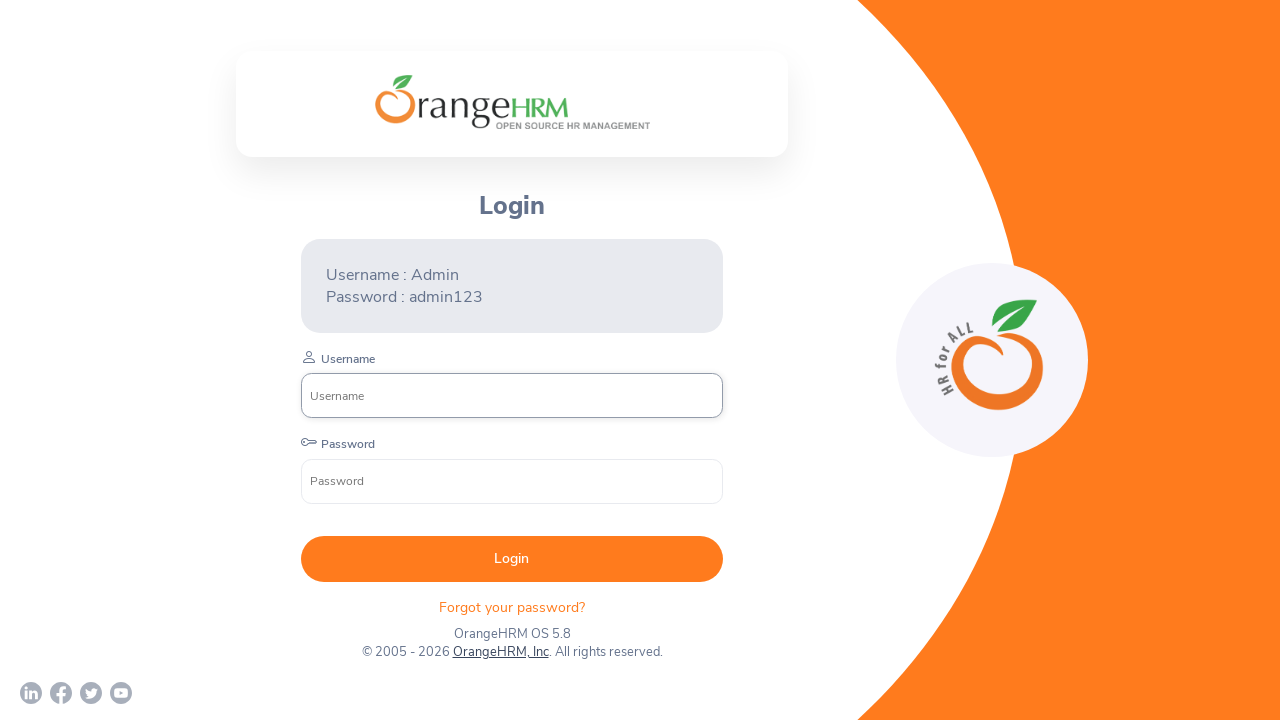

Retrieved page title
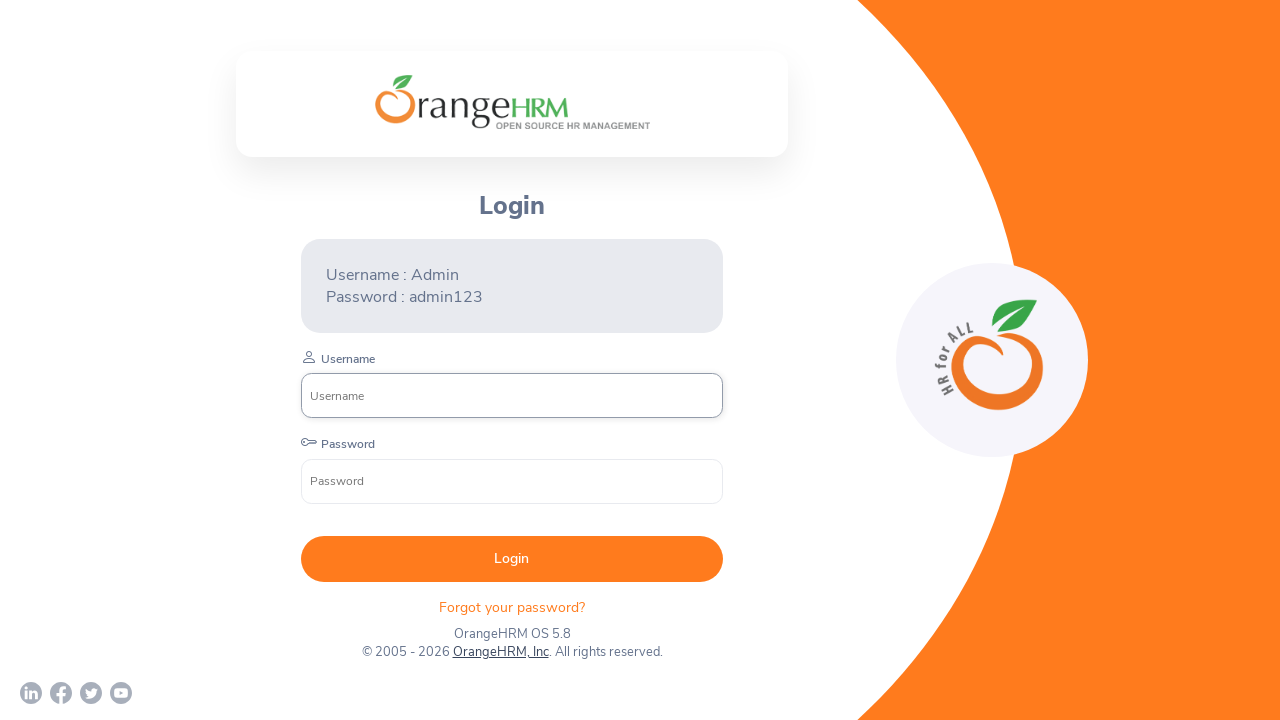

Printed page title to console
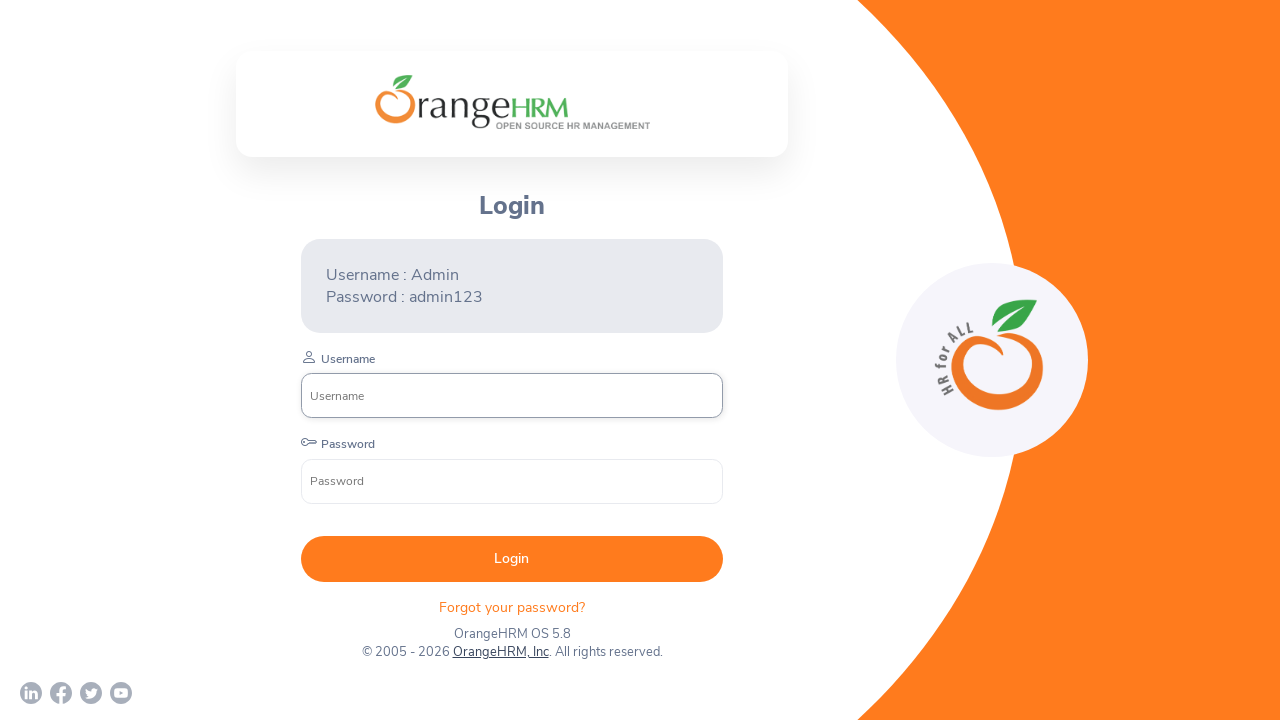

Waited 7 seconds for page to fully load
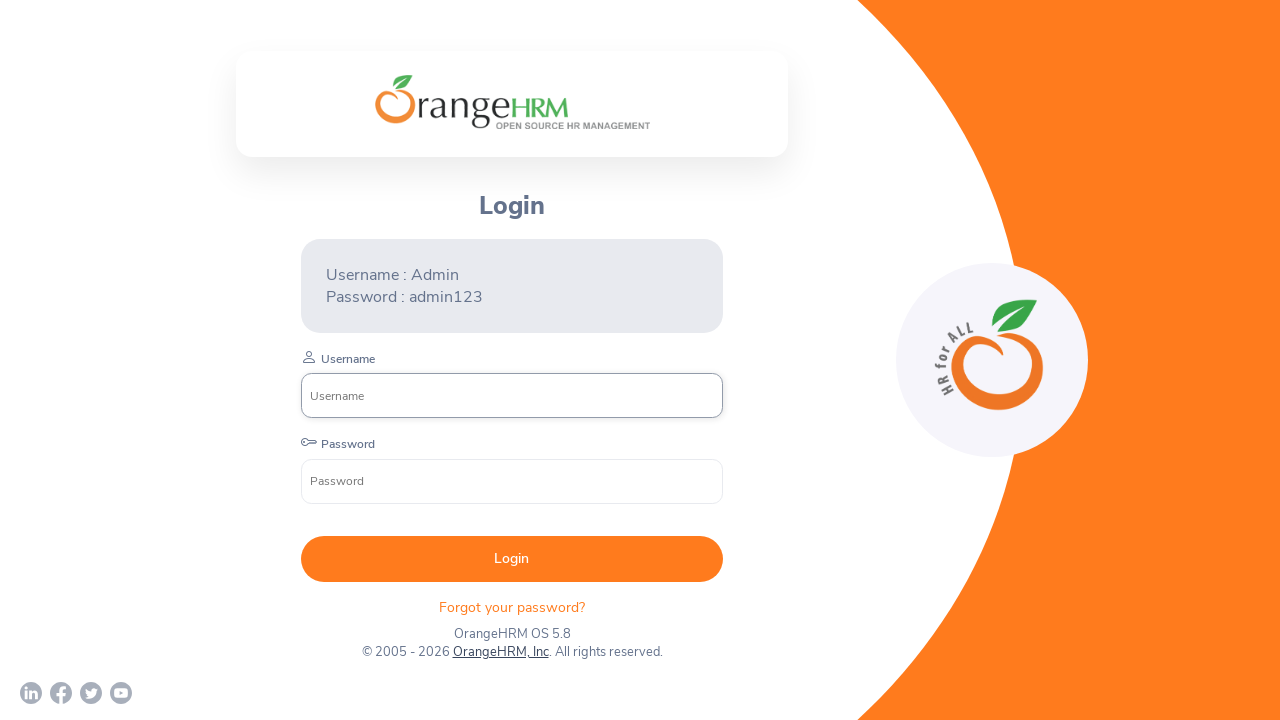

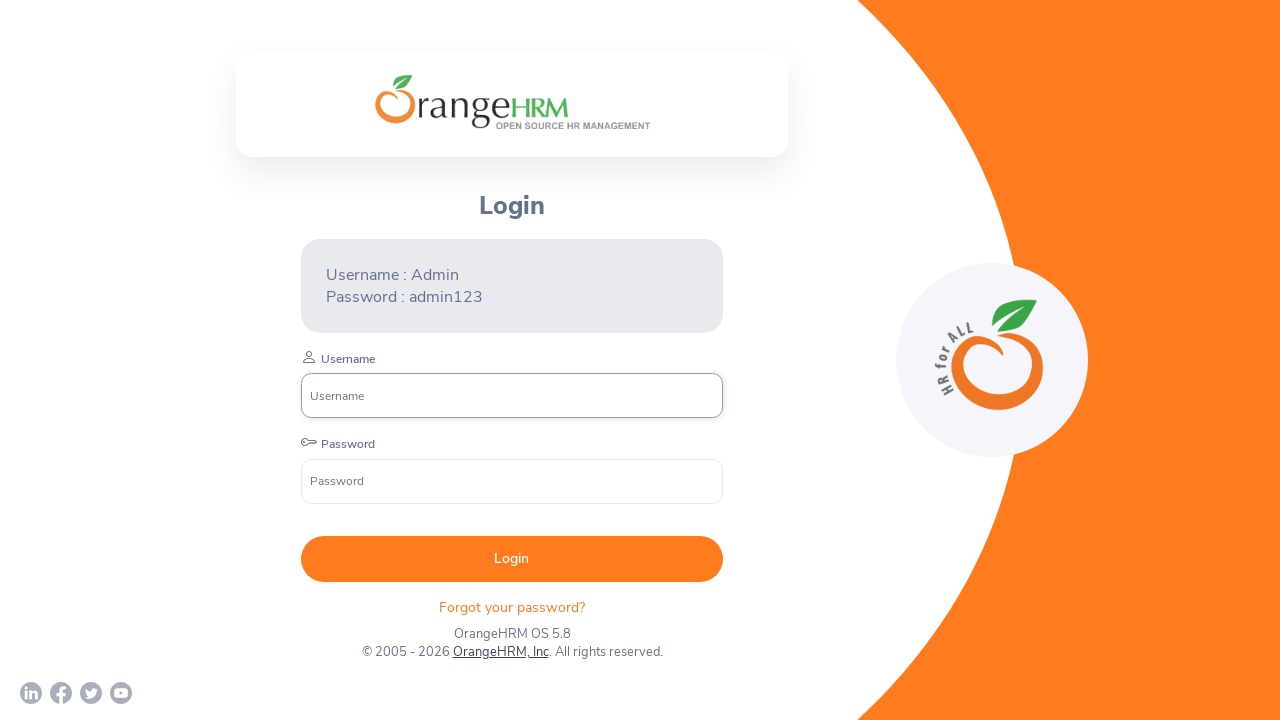